Tests adding an item to cart by opening a product in a new tab, clicking add to cart, accepting the alert, then navigating to cart to verify the item was added

Starting URL: https://www.demoblaze.com/index.html

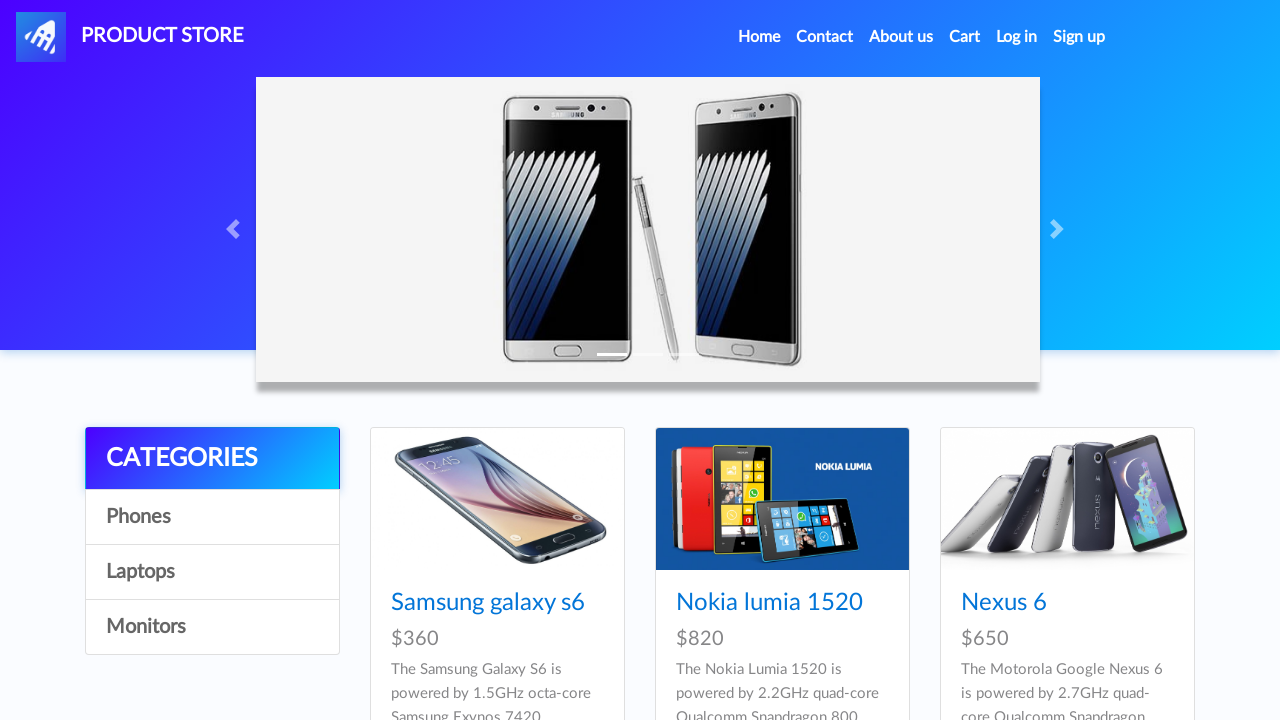

Opened product link in new tab using Ctrl+Click at (769, 603) on //a[@href="prod.html?idp_=2" and @class="hrefch"]
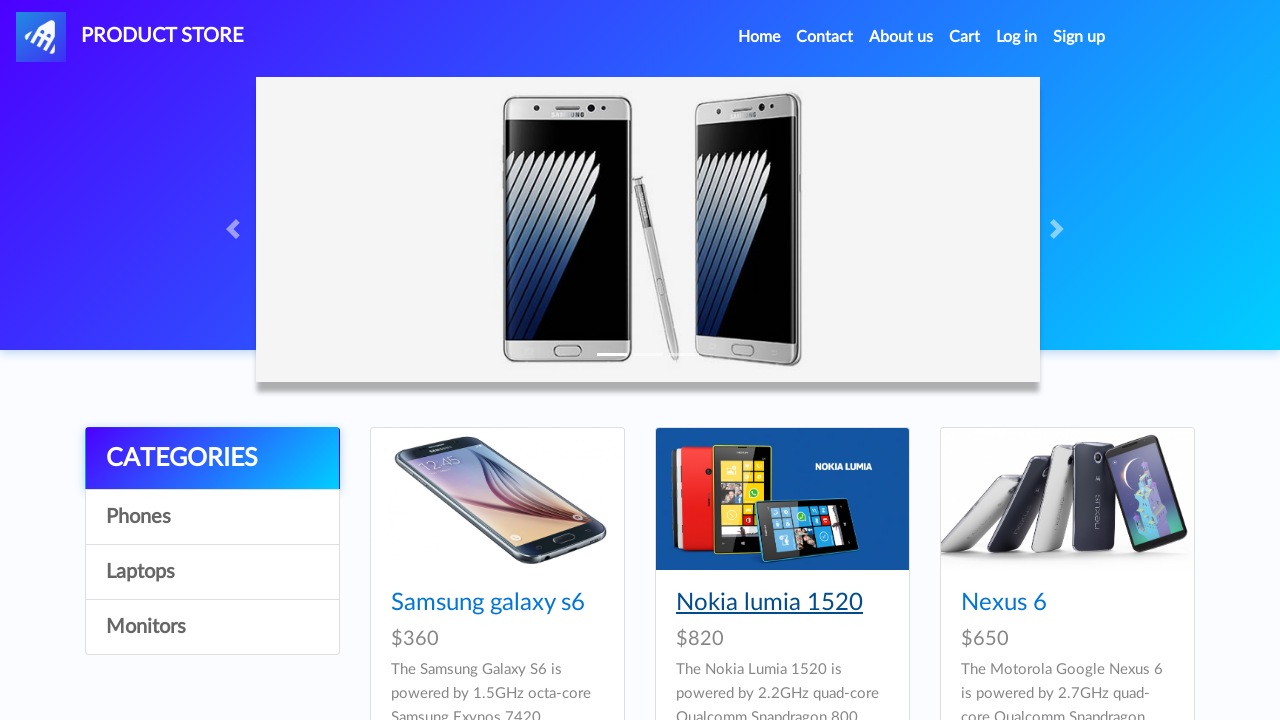

Switched to new product tab and waited for page to load
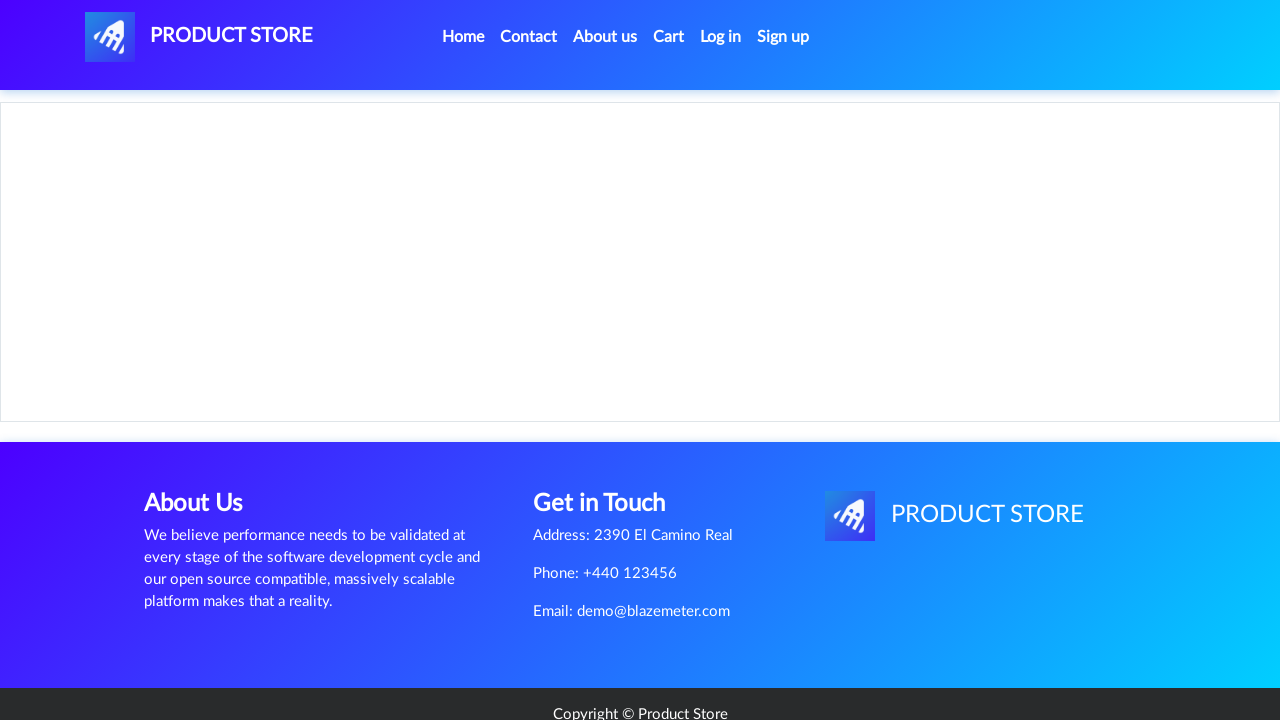

Set up dialog handler to accept alerts
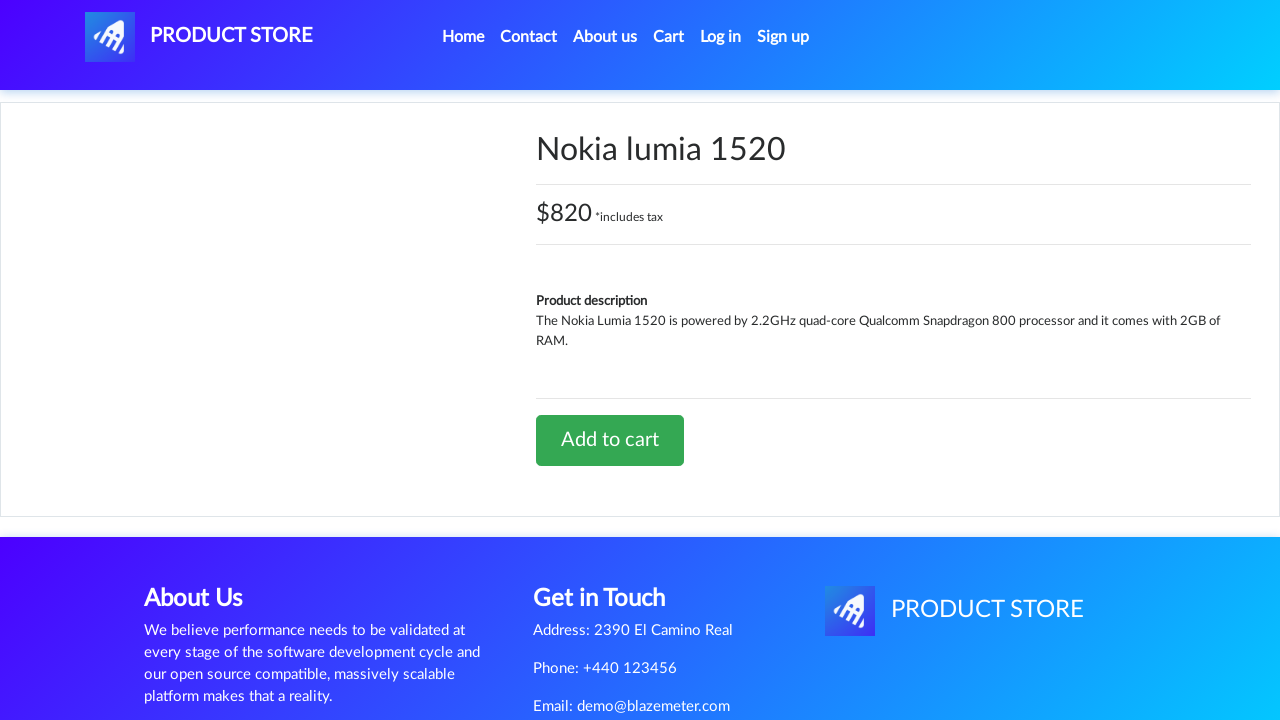

Clicked 'Add to Cart' button at (610, 440) on xpath=//a[@onclick="addToCart(2)" and @href="#"]
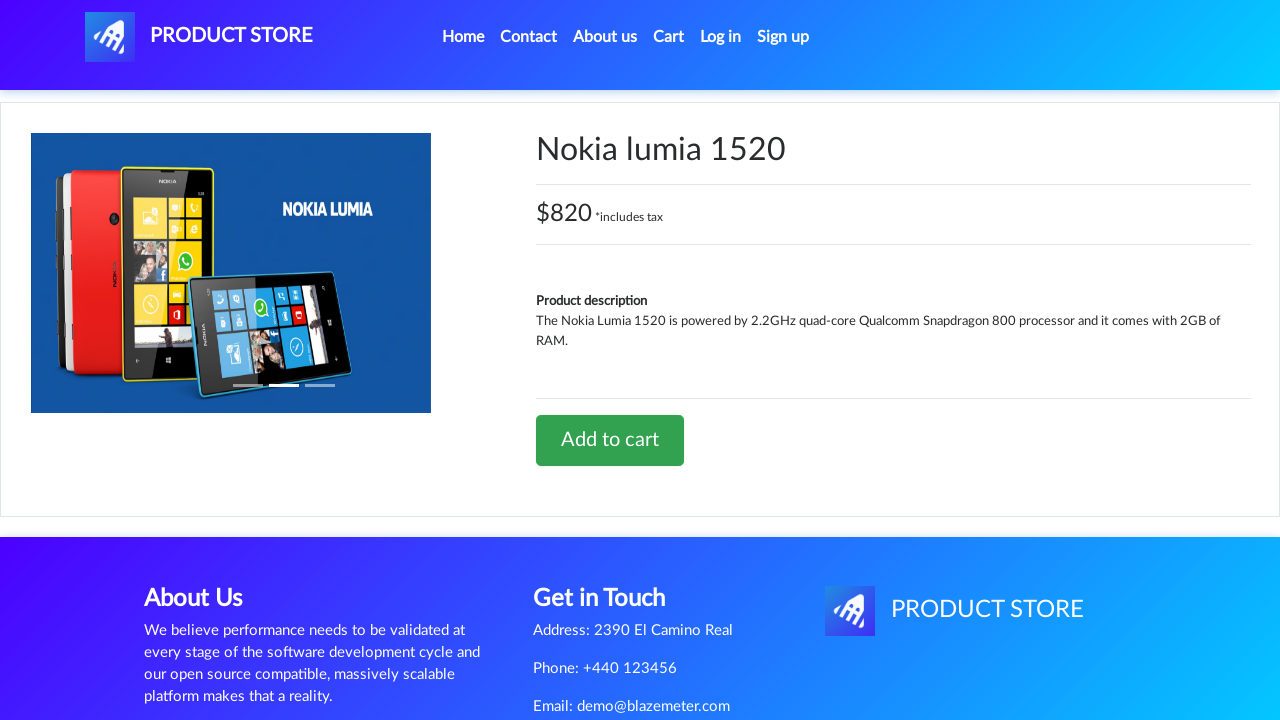

Waited for dialog to be accepted
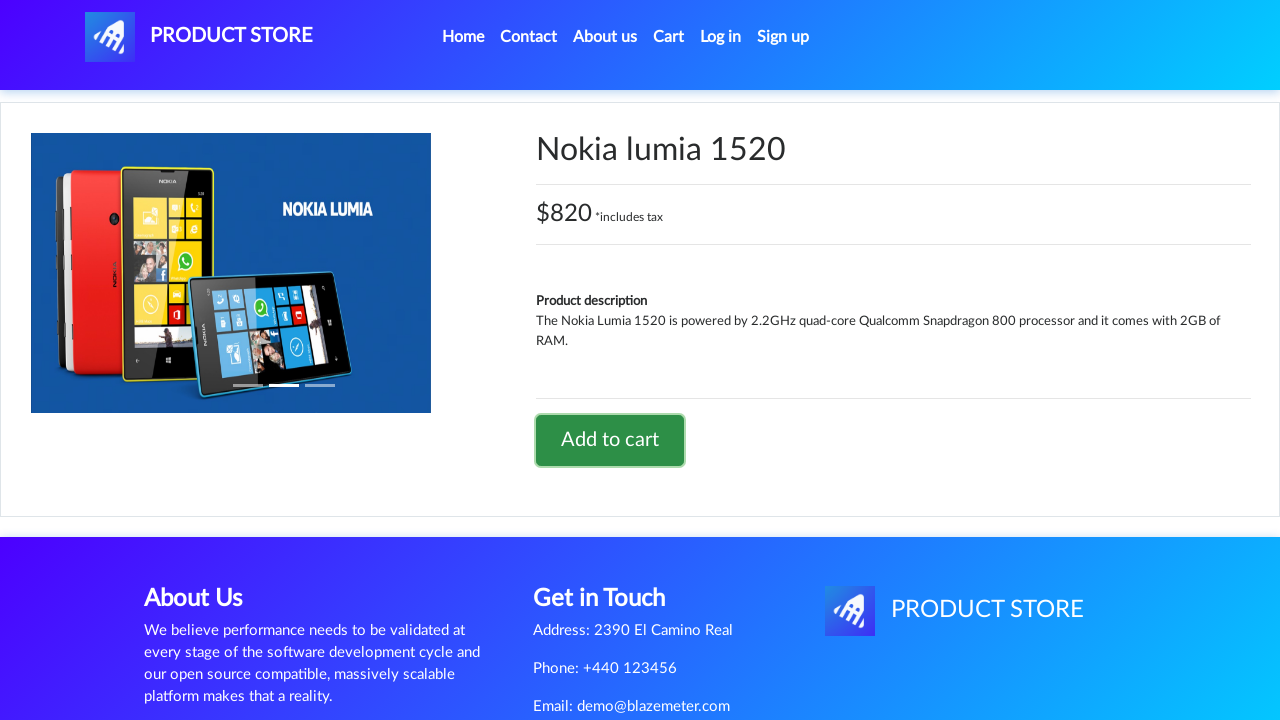

Closed product tab
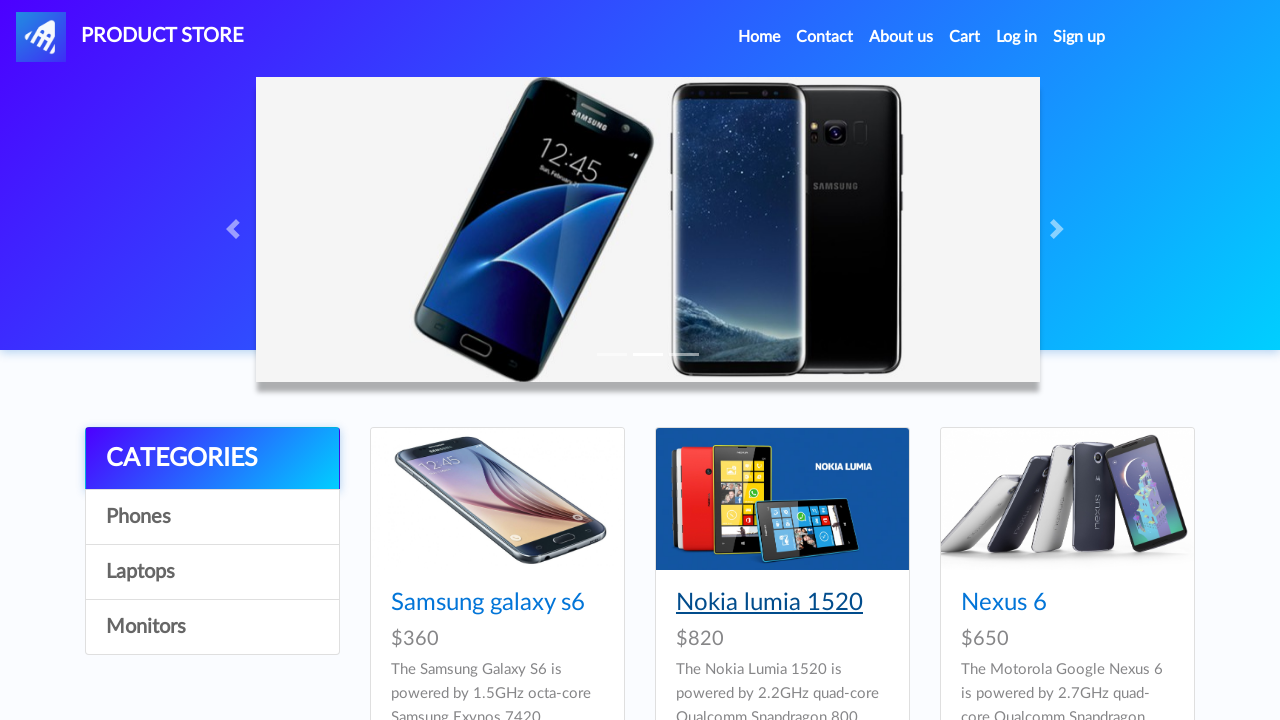

Clicked on cart link to navigate to cart at (965, 37) on #cartur
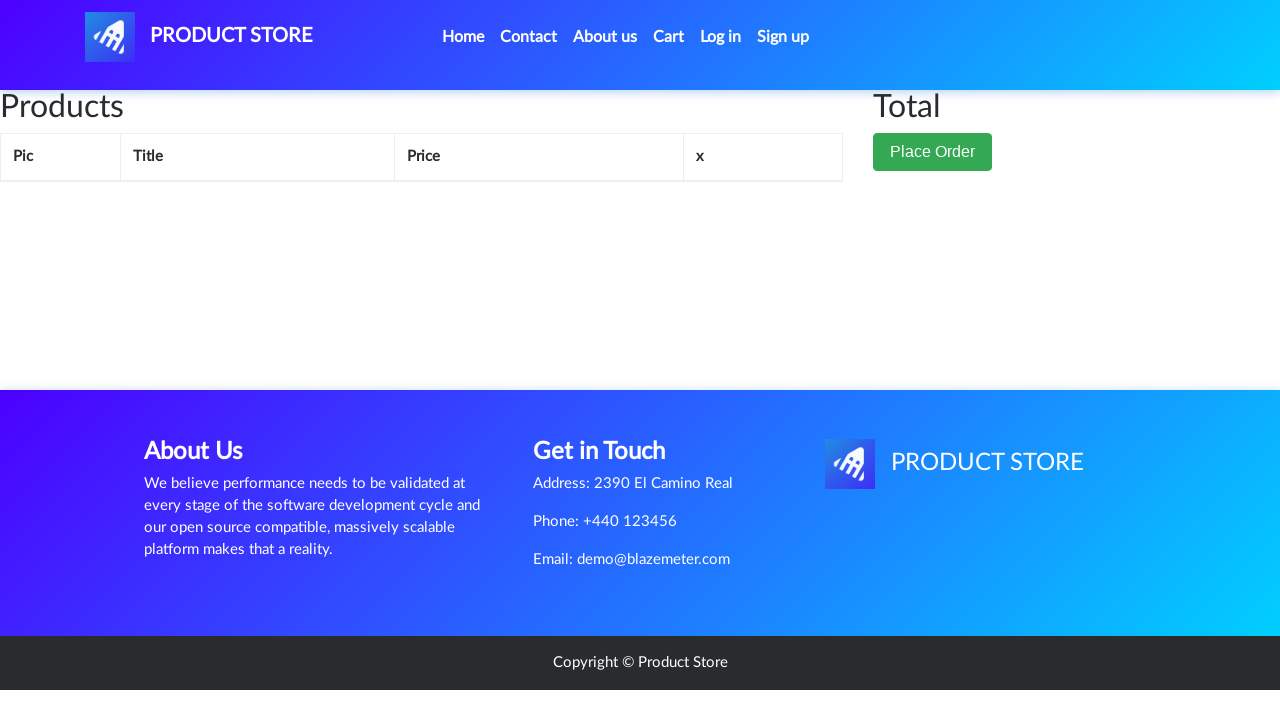

Cart loaded and item verified in cart
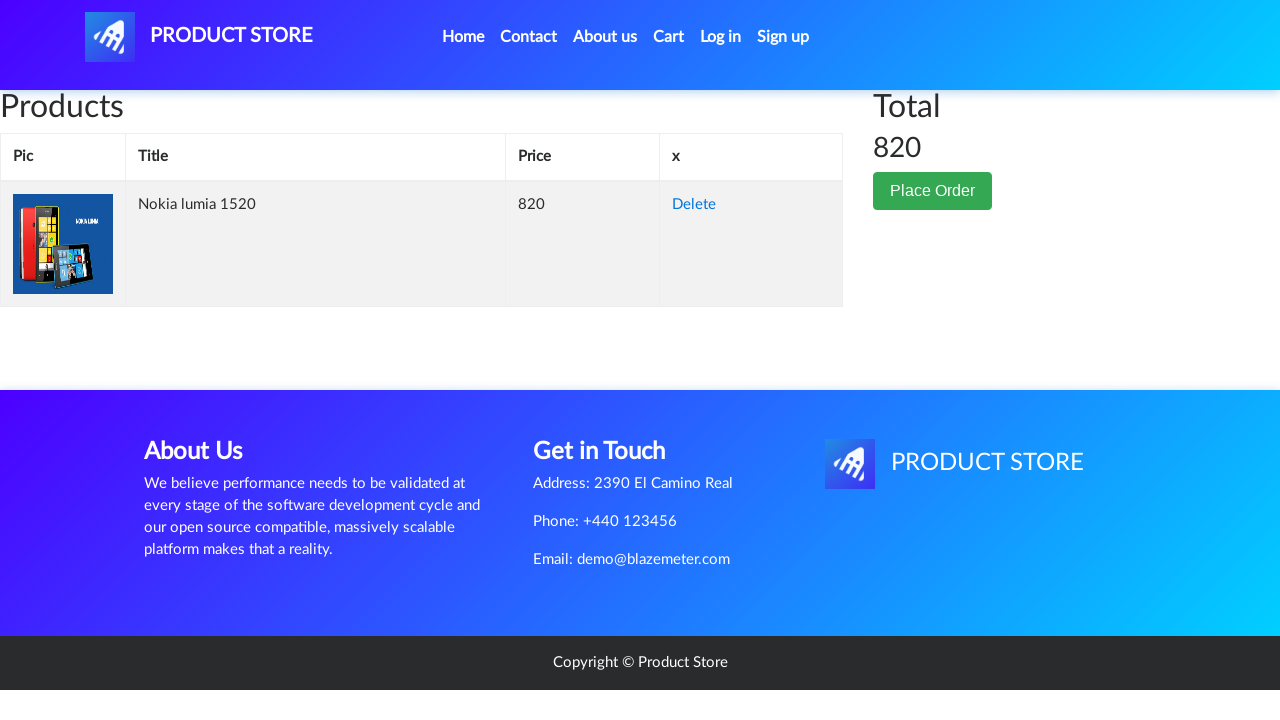

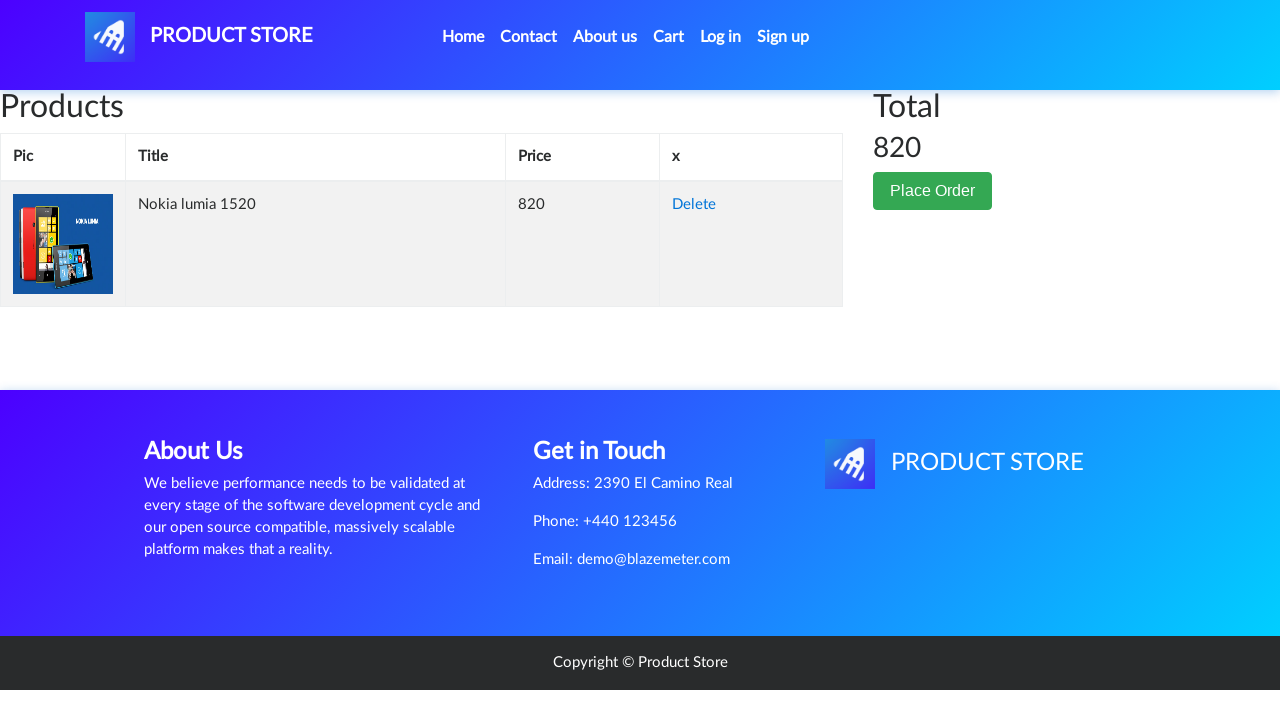